Tests date picker functionality by clicking to open the picker, selecting a month and year from dropdowns, and clicking a specific day

Starting URL: https://demoqa.com/date-picker

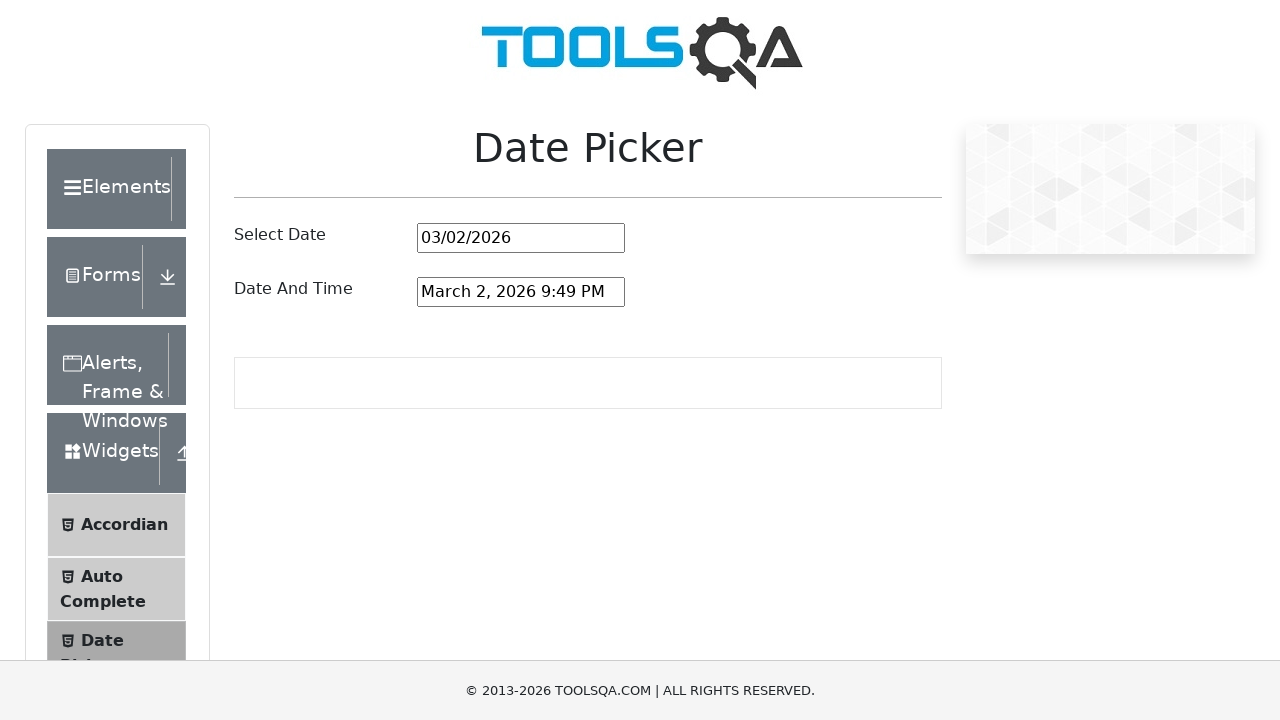

Clicked date picker input to open calendar at (521, 238) on #datePickerMonthYearInput
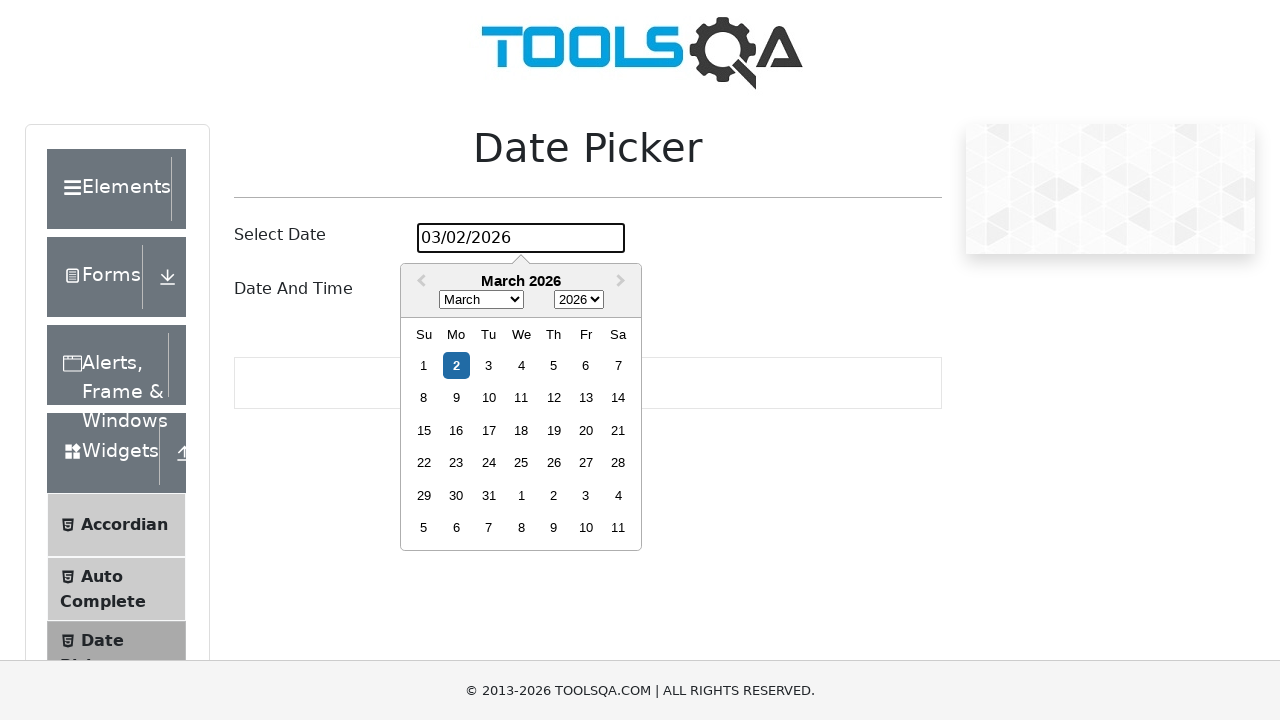

Selected July from month dropdown on xpath=//select[@class='react-datepicker__month-select']
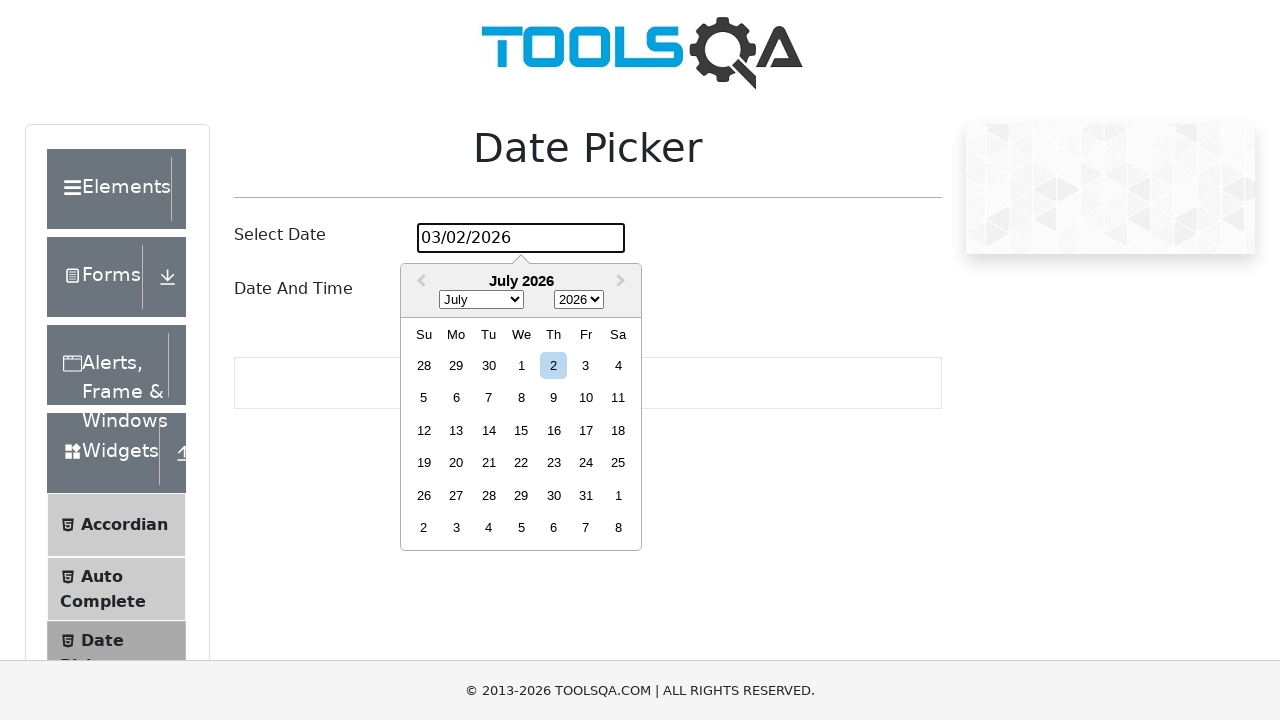

Selected 1996 from year dropdown on xpath=//select[@class='react-datepicker__year-select']
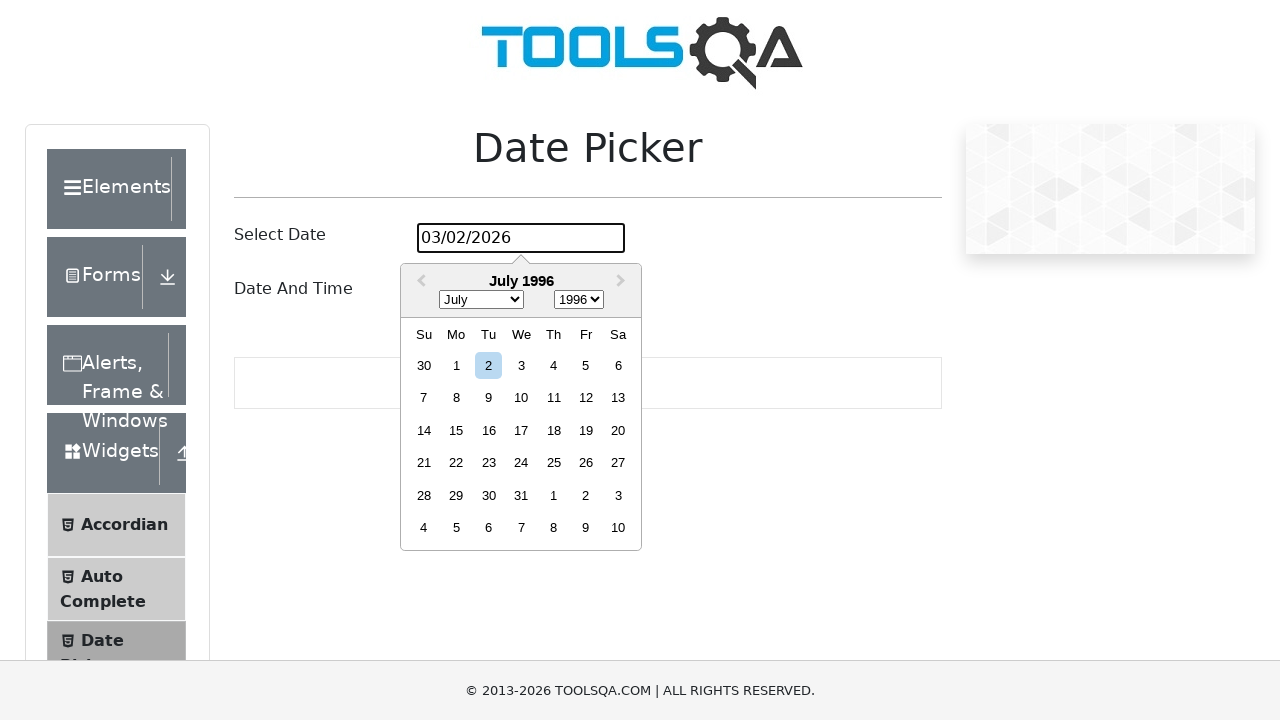

Clicked on day 10 in the calendar at (521, 398) on (//div[@class='react-datepicker__month']//div[contains(text(),'10')])[1]
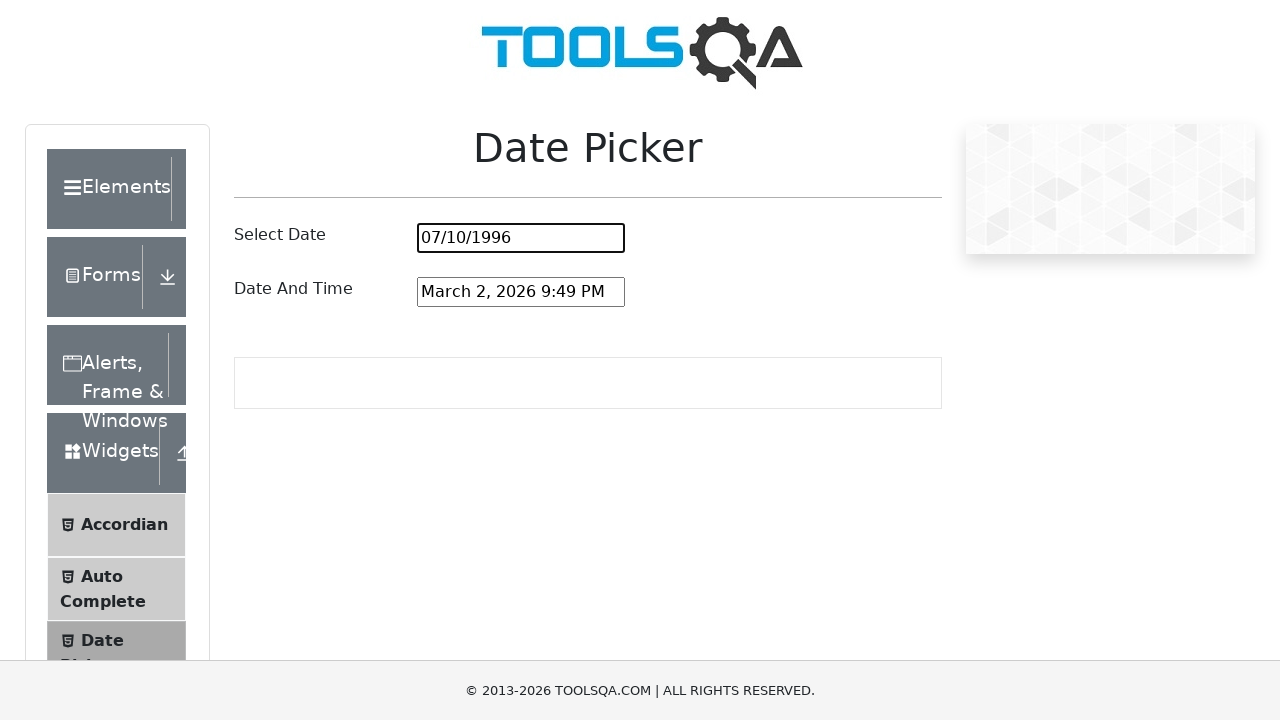

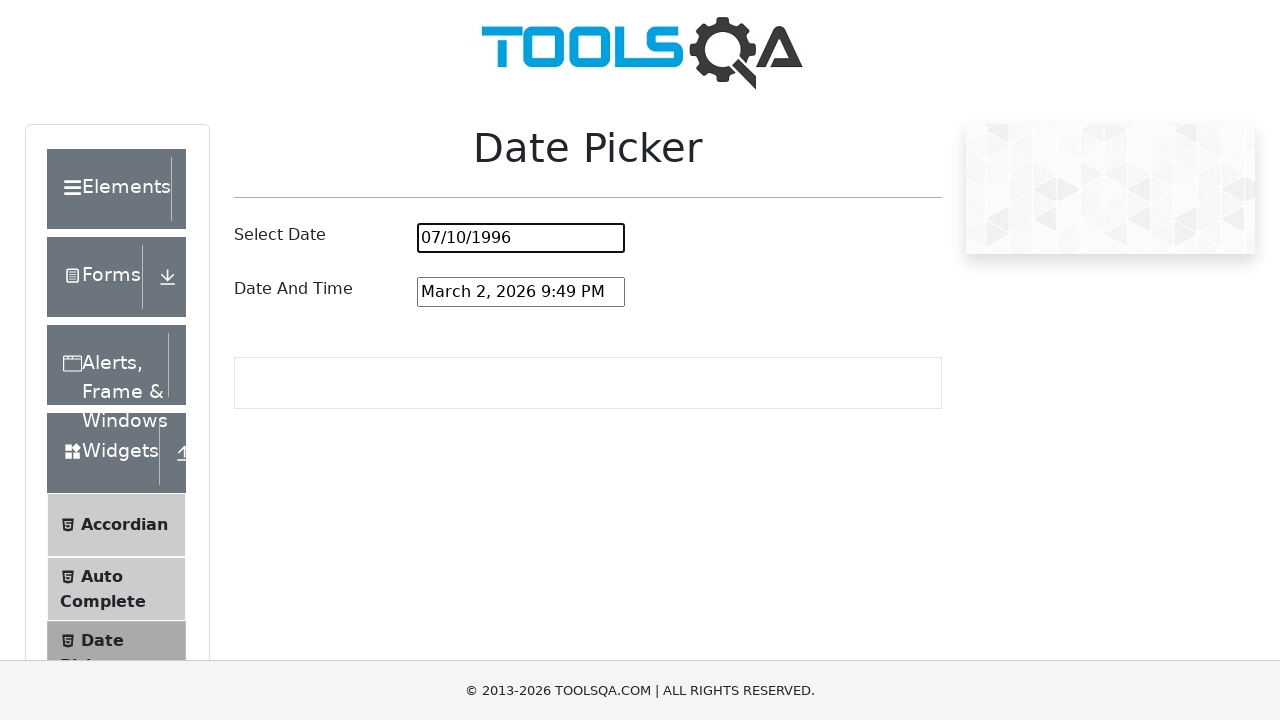